Tests a slow calculator web application by performing a simple addition operation (5+5) and waiting for the result to display

Starting URL: https://bonigarcia.dev/selenium-webdriver-java/slow-calculator.html

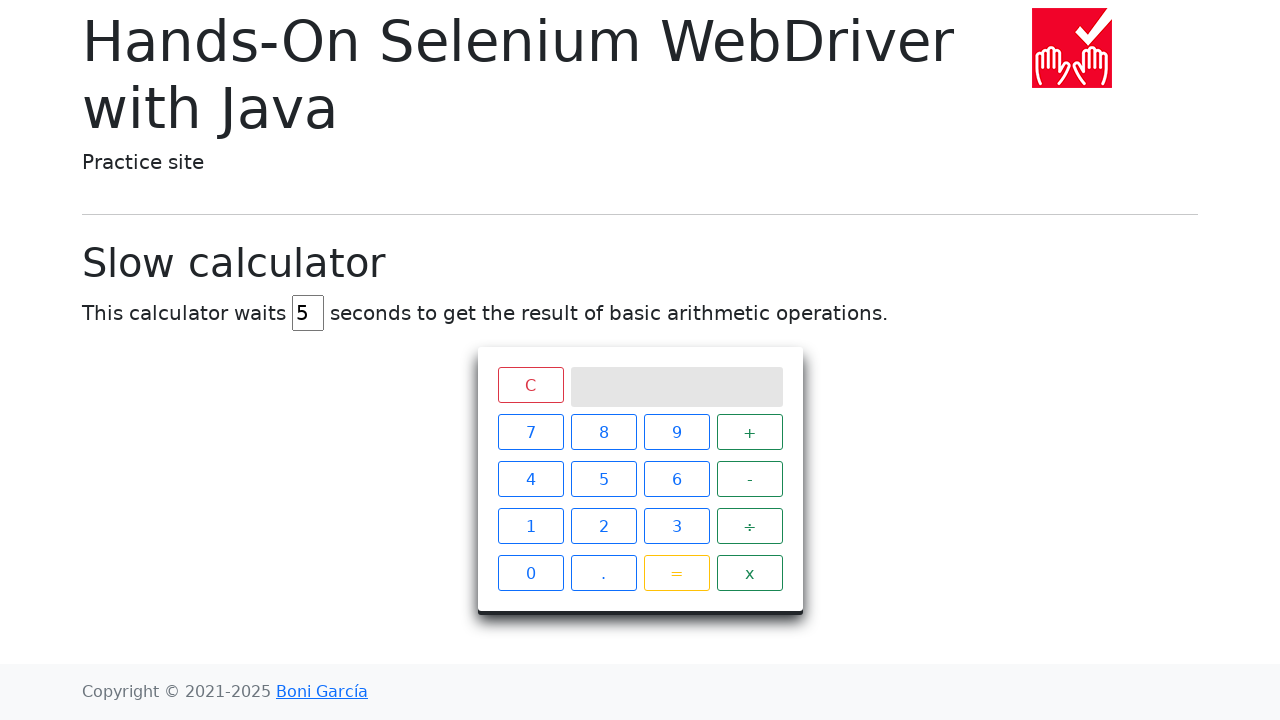

Navigated to slow calculator web application
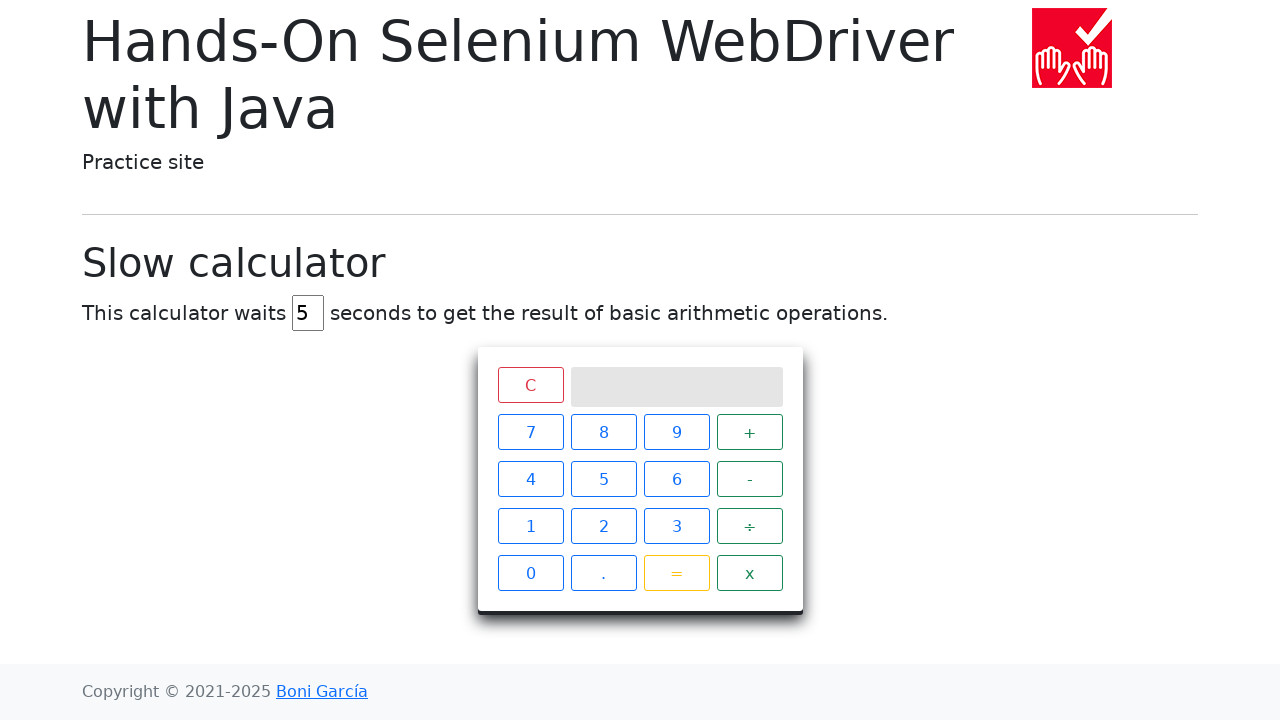

Clicked number 5 at (604, 479) on xpath=//span[text()='5']
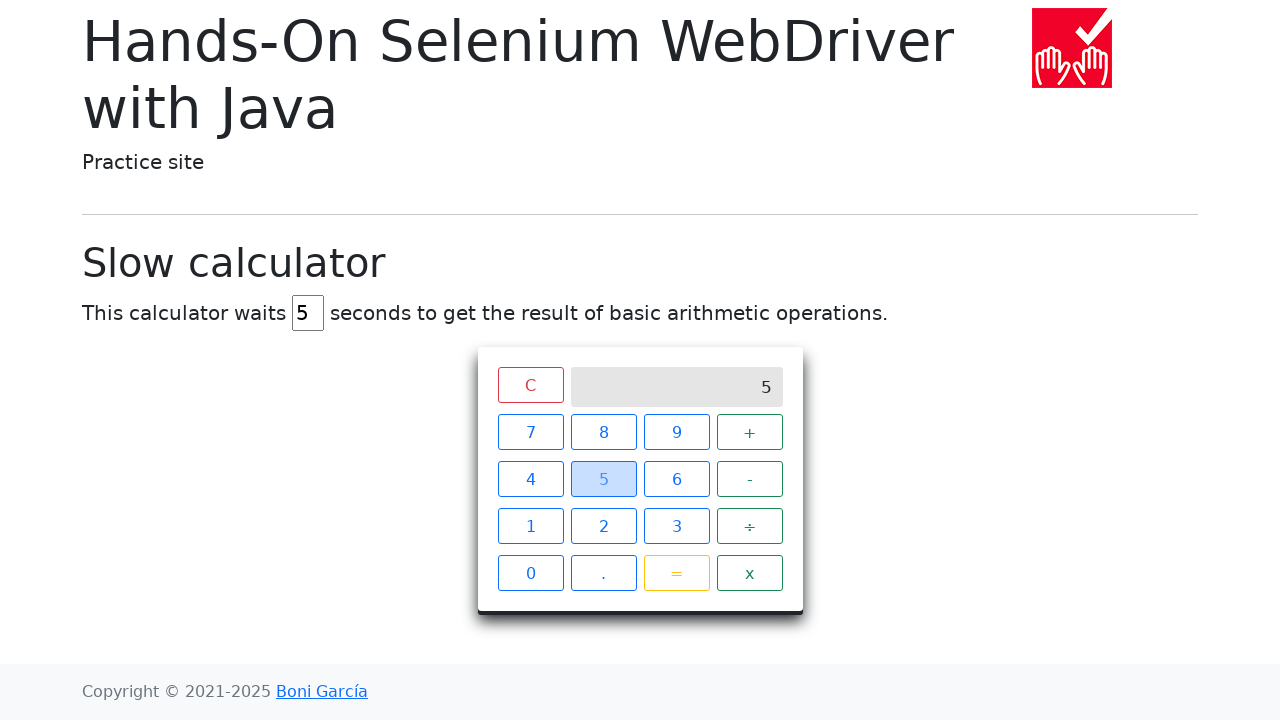

Clicked plus operator at (750, 432) on xpath=//span[text()='+']
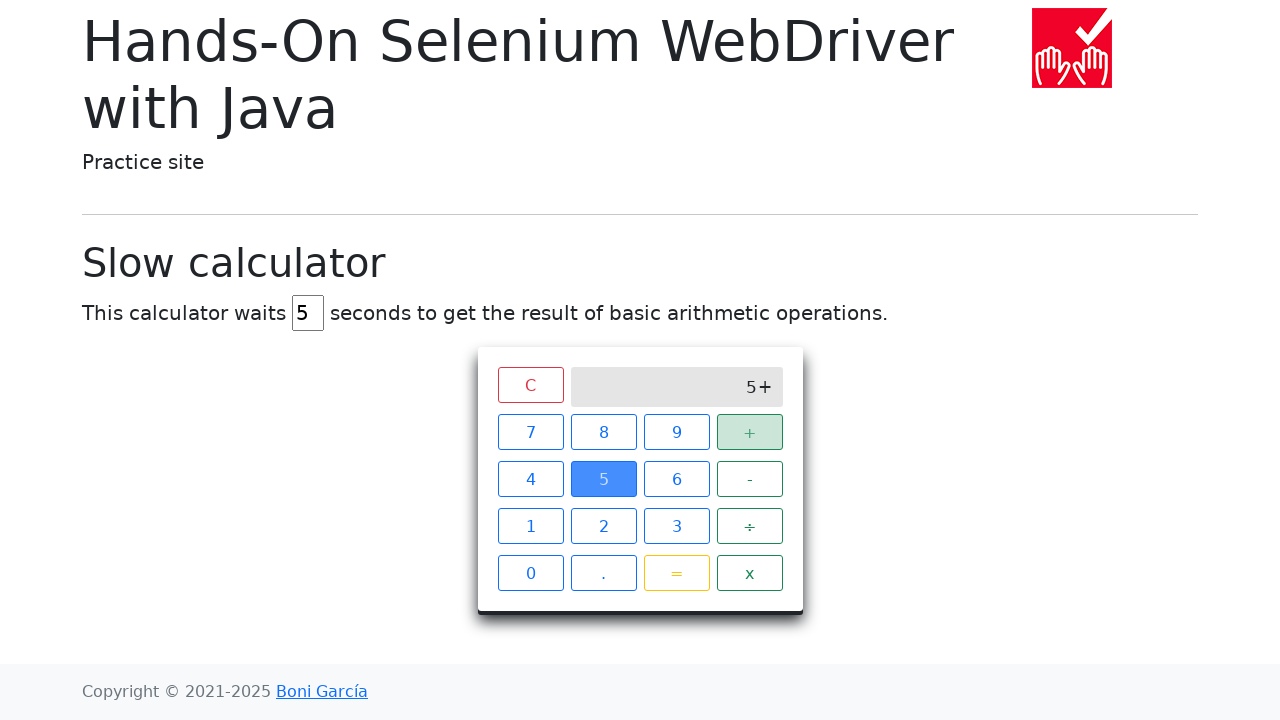

Clicked number 5 again at (604, 479) on xpath=//span[text()='5']
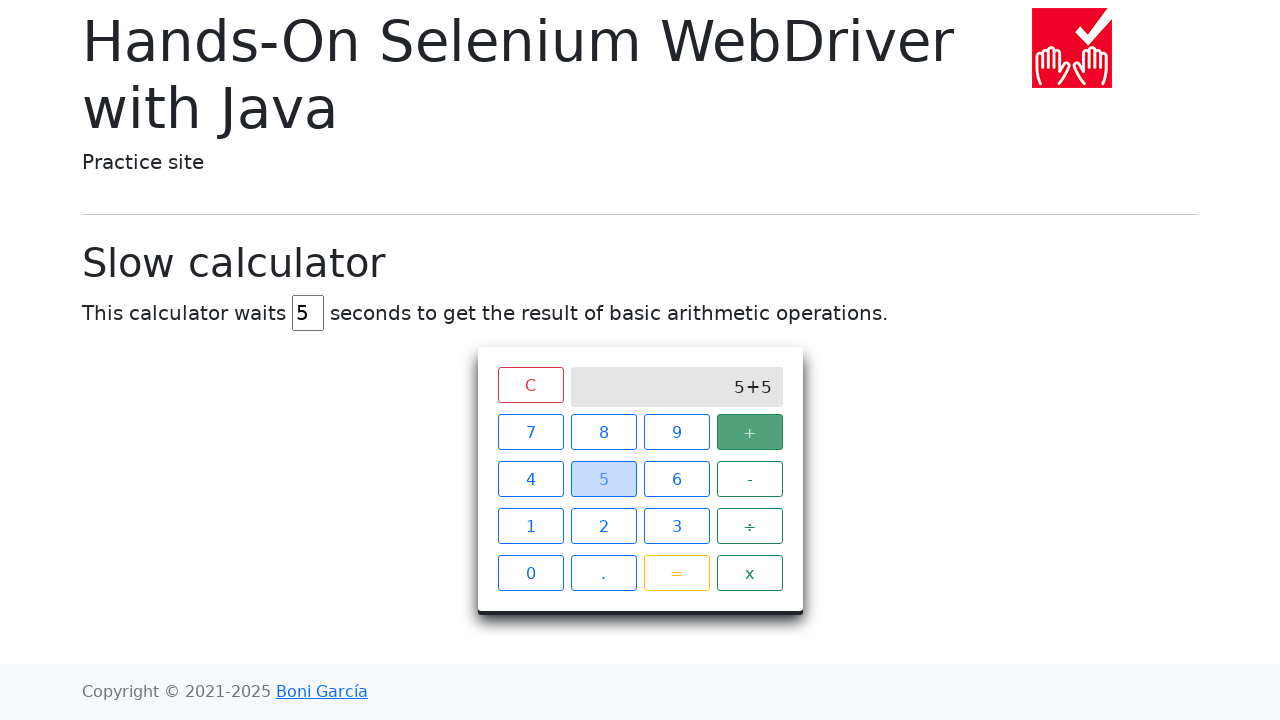

Clicked equals button to perform calculation at (676, 573) on xpath=//span[text()='=']
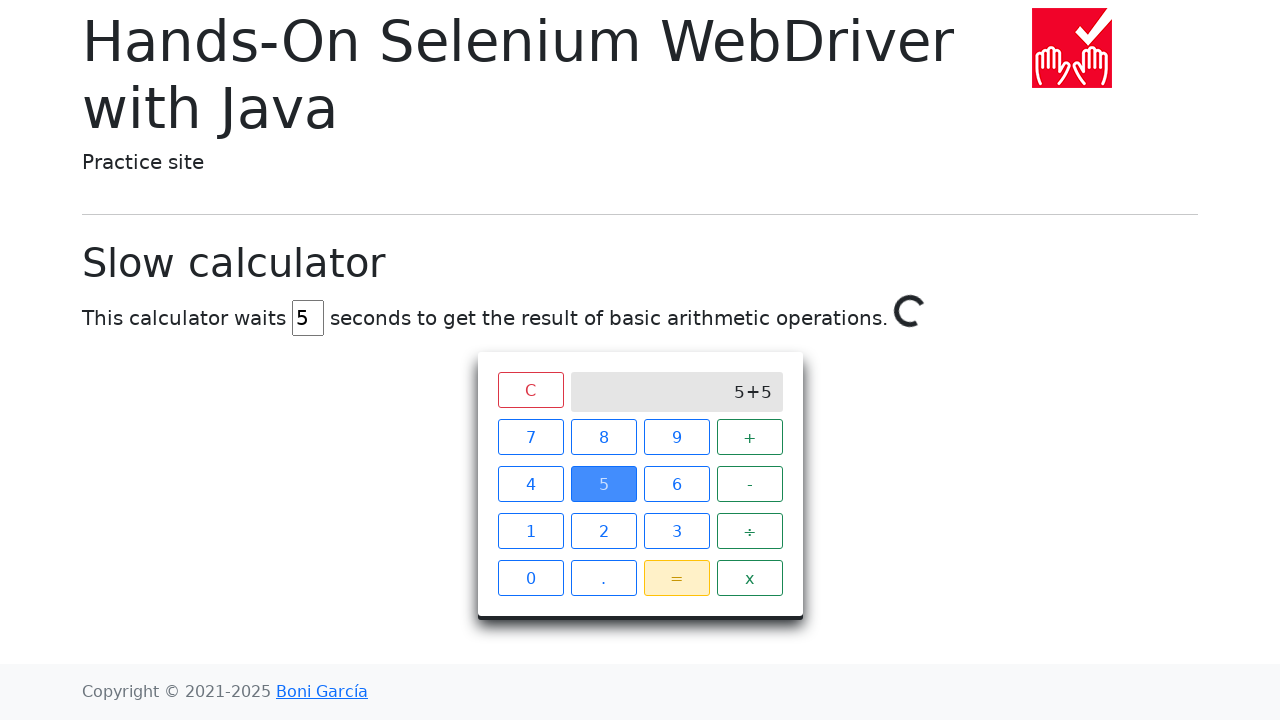

Spinner disappeared, calculation completed
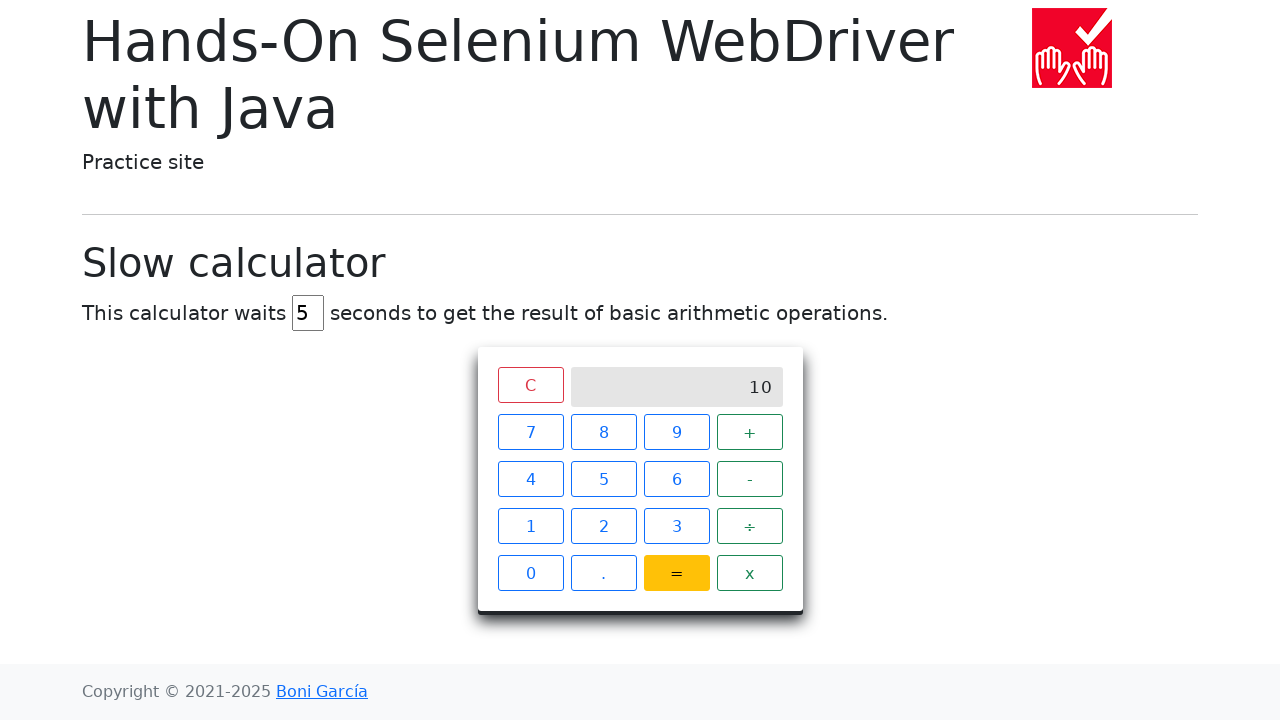

Result displayed on calculator screen showing 10
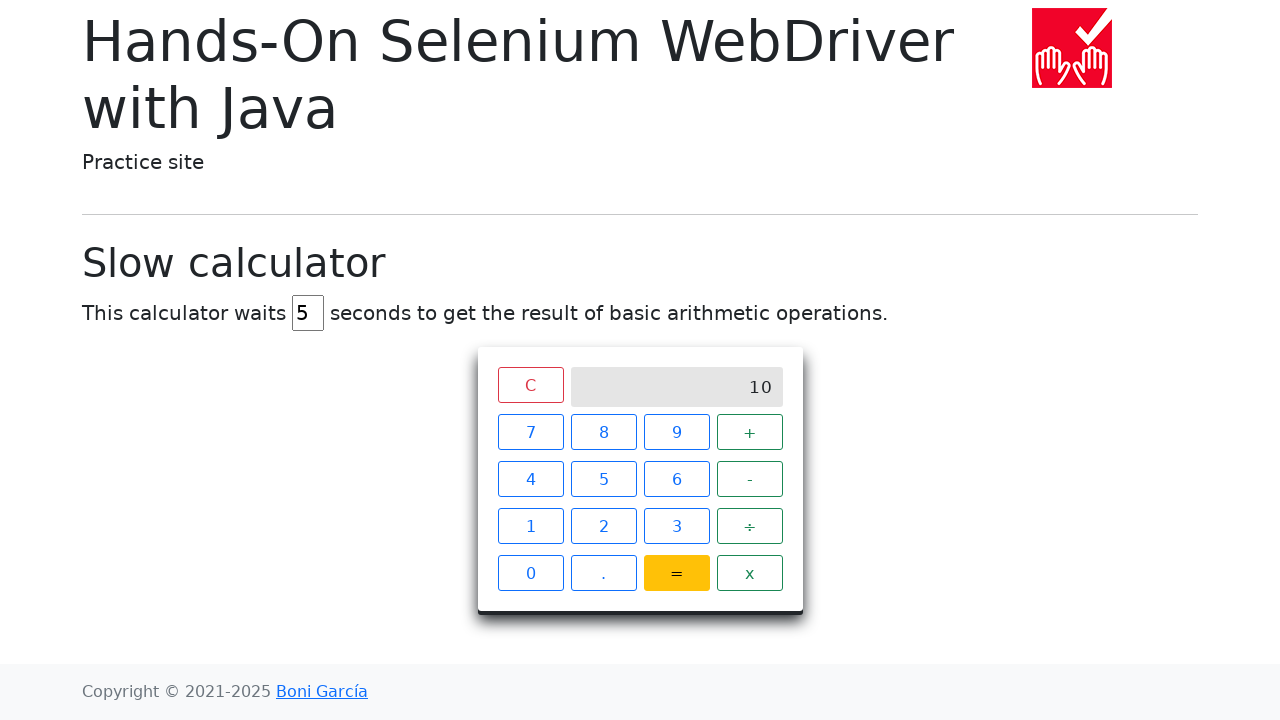

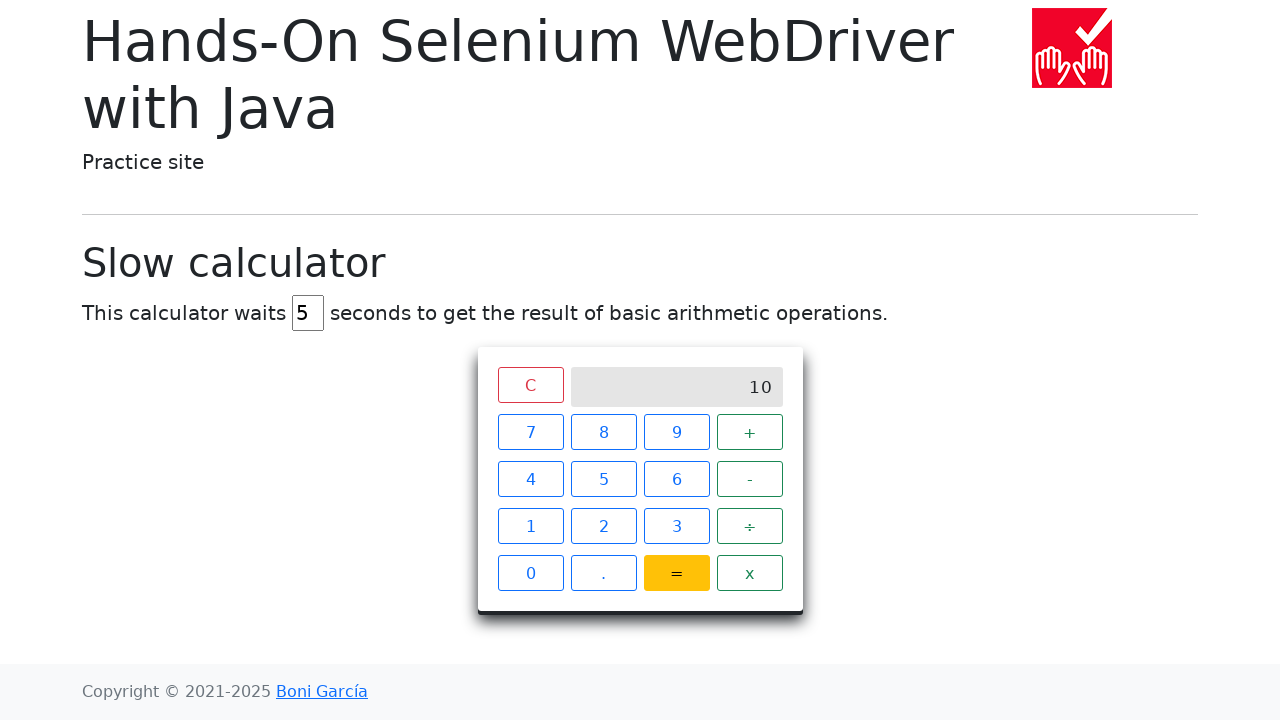